Navigates to SpiceJet website and waits for the page to load. This is a basic page load test with no further interactions.

Starting URL: https://www.spicejet.com/

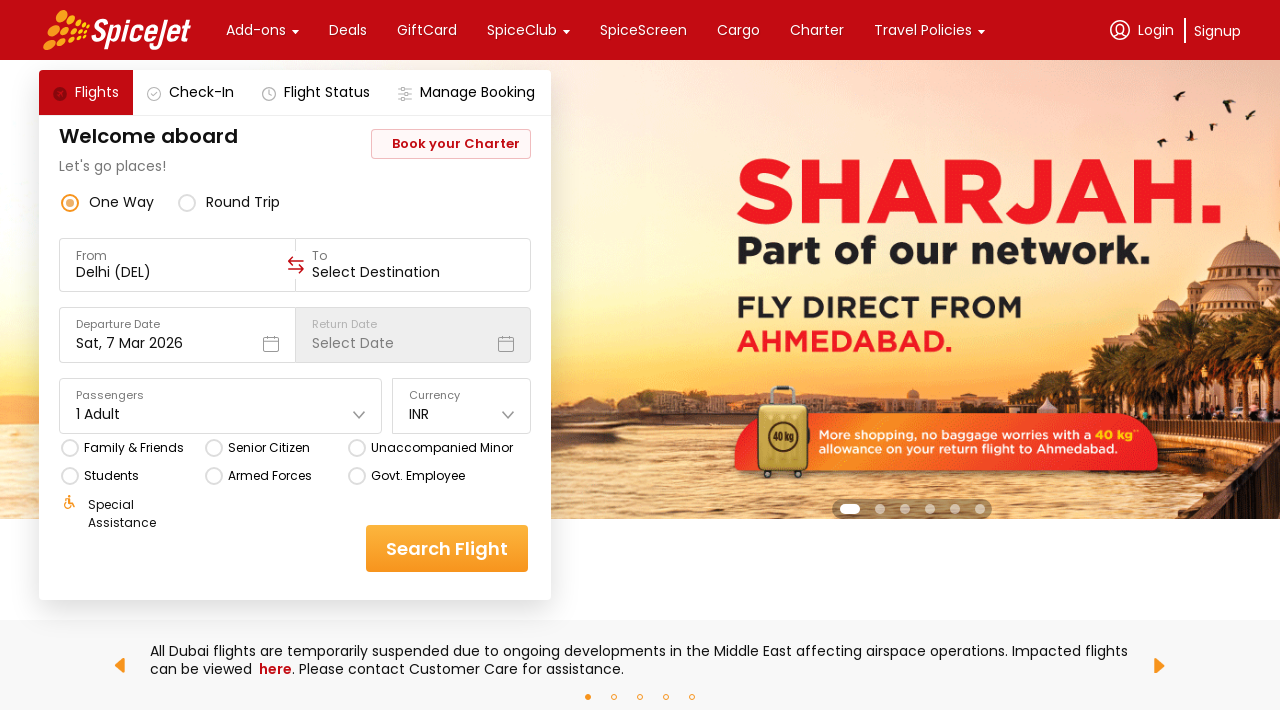

Navigated to SpiceJet website
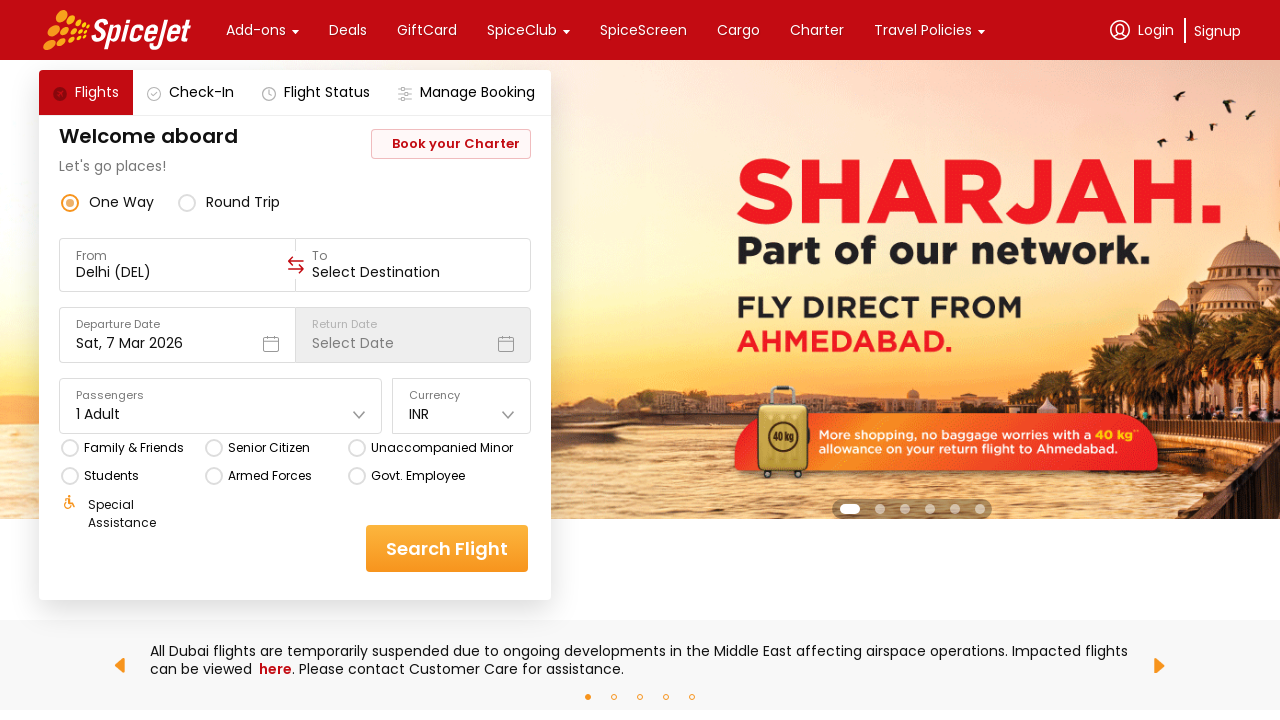

Page DOM content fully loaded
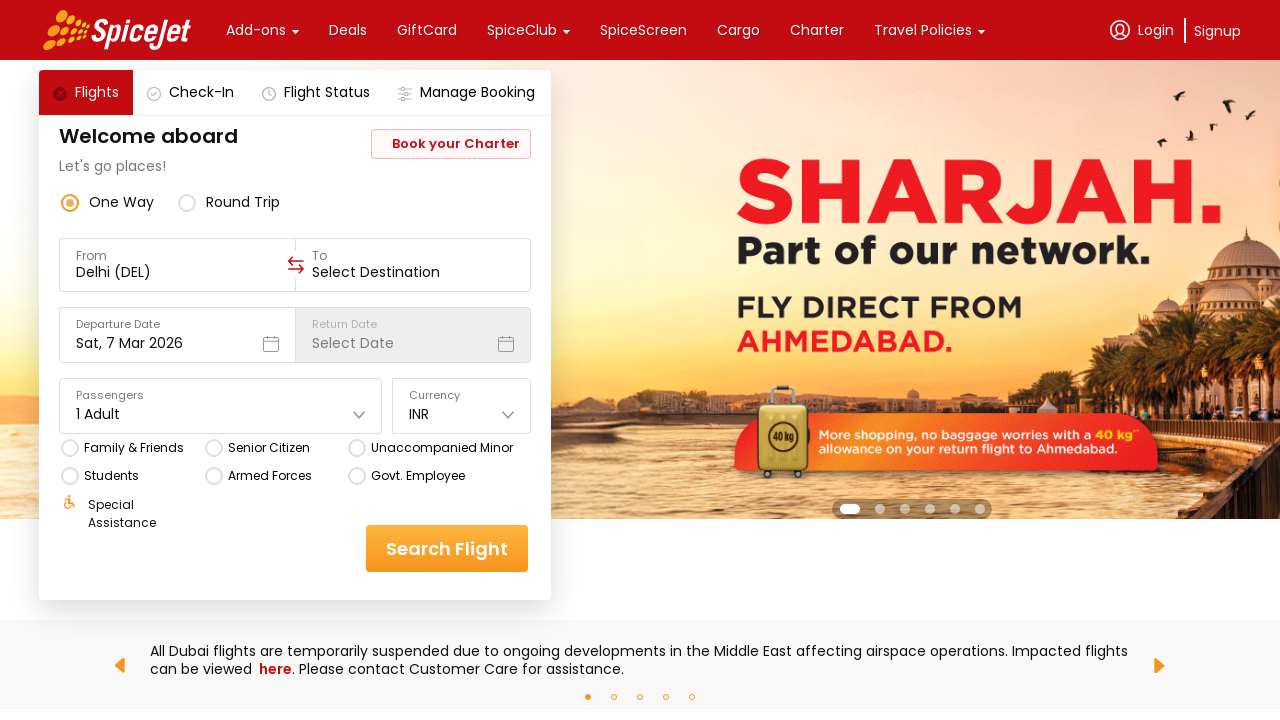

Body element is visible on homepage
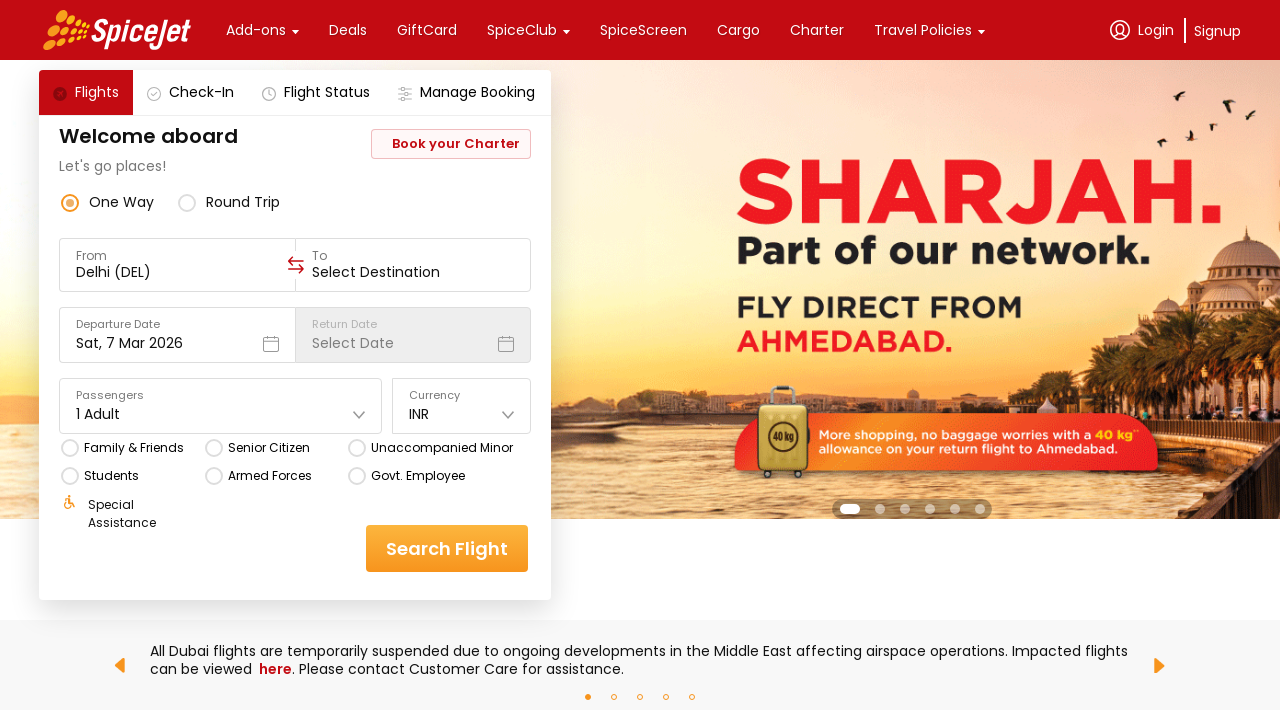

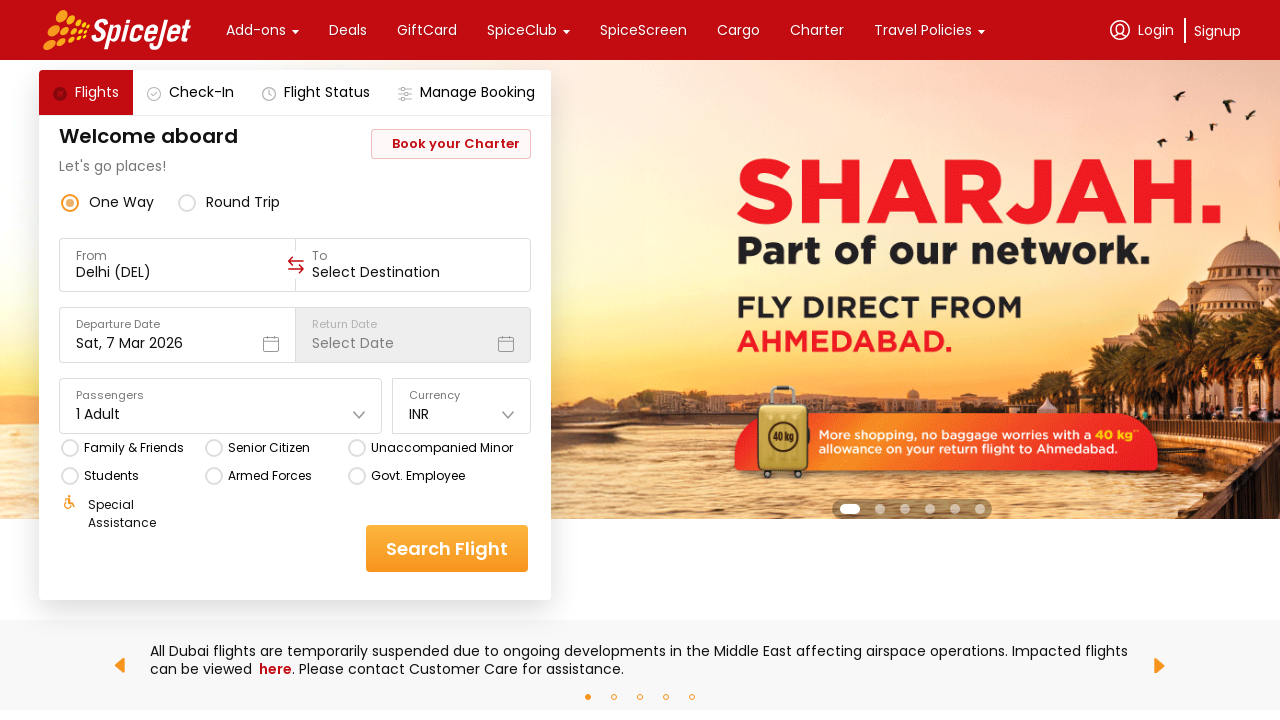